Navigates to Browse Languages page, then clicks on the letter J to view all programming languages starting with J, and verifies the description text.

Starting URL: http://www.99-bottles-of-beer.net/lyrics.html

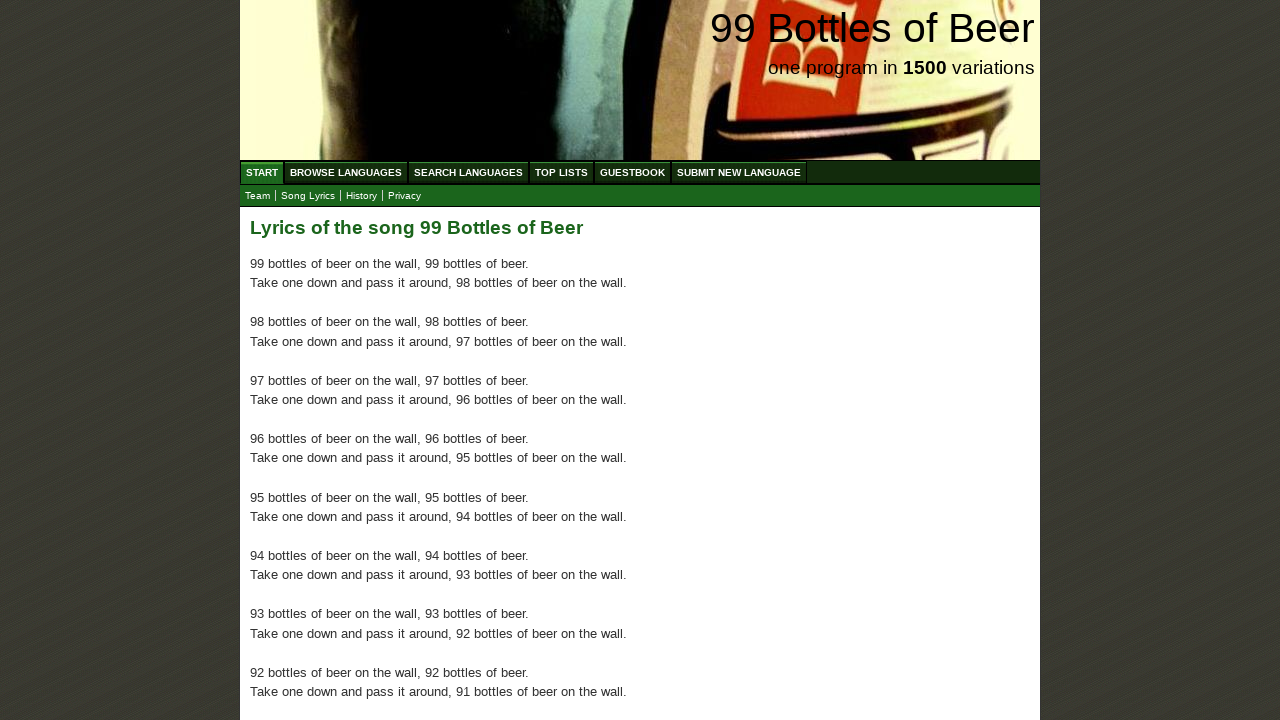

Clicked on Browse Languages link at (346, 172) on xpath=//div/ul/li/a[@href='/abc.html']
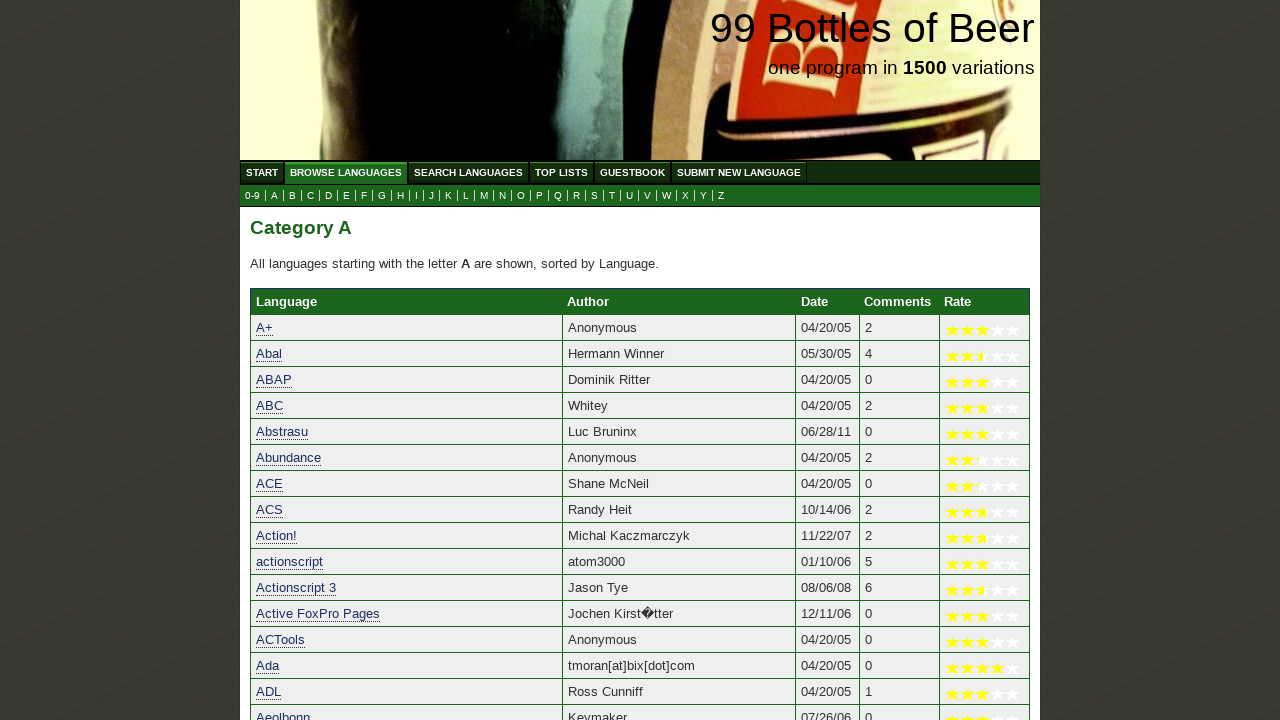

Clicked on letter J to view programming languages starting with J at (432, 196) on xpath=//div/ul/li/a[@href='j.html']
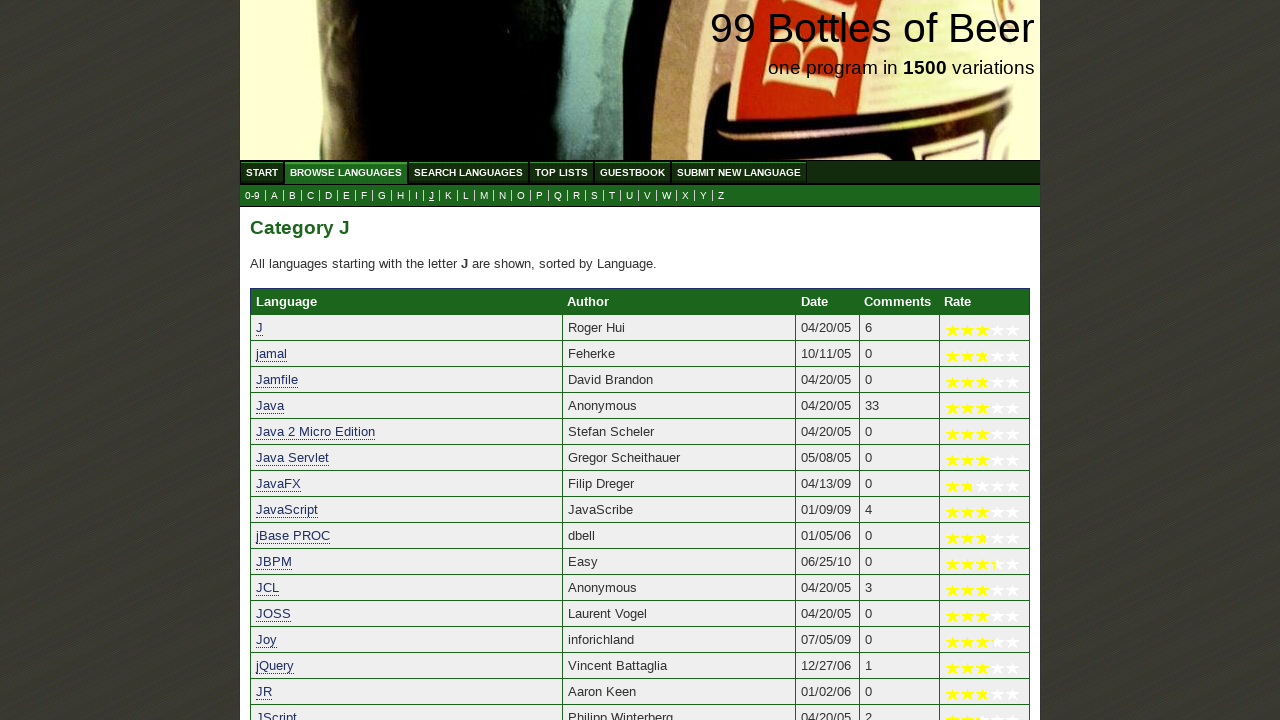

Verified description text loaded on J languages page
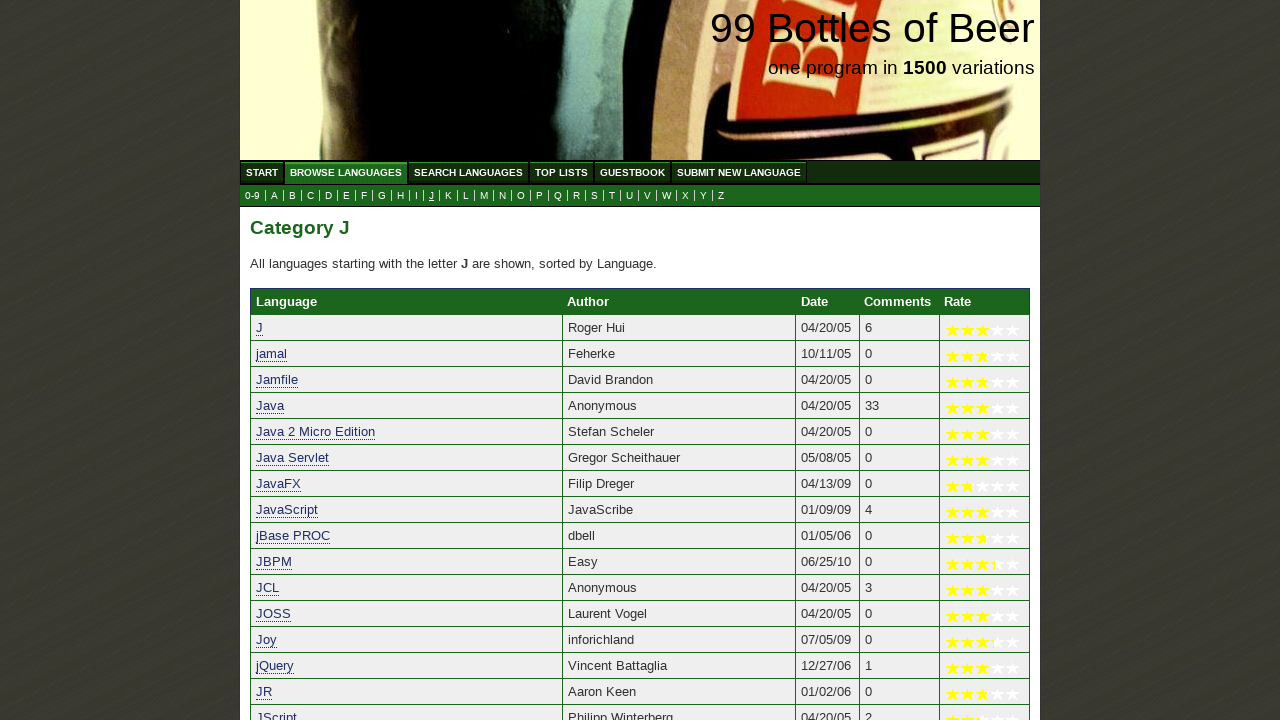

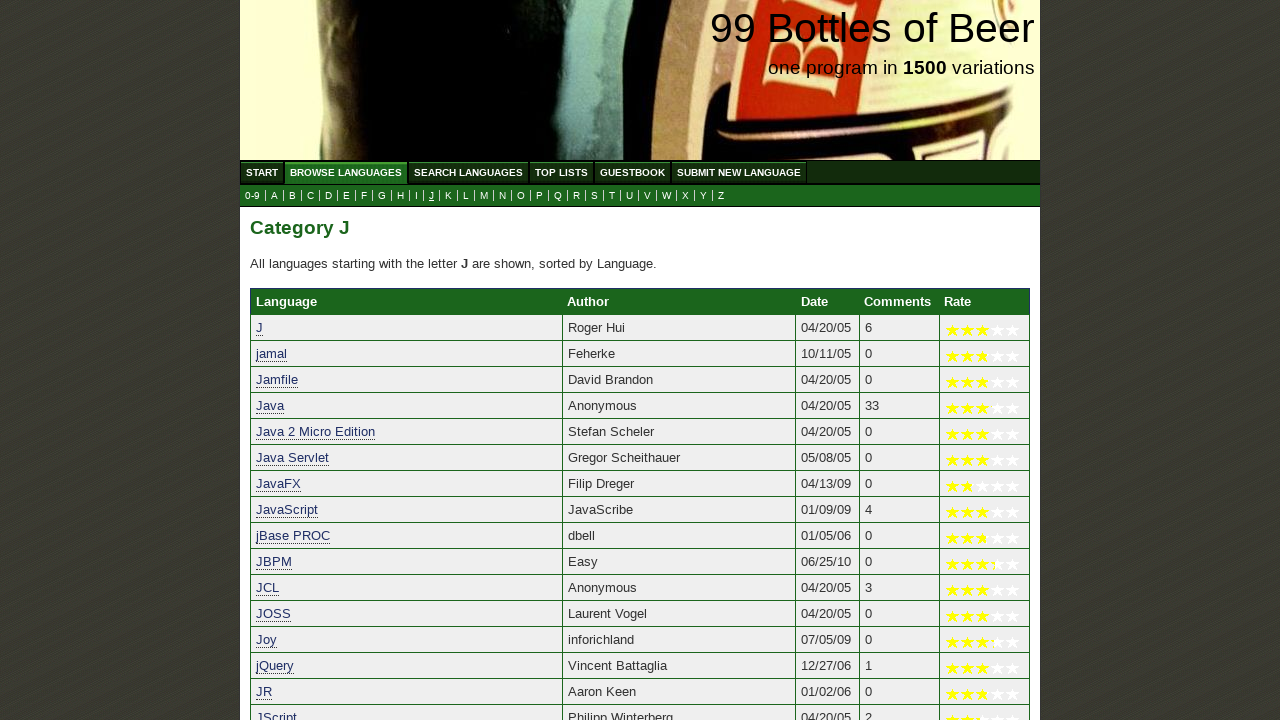